Tests various Selenium commands on a practice page including clicking buttons, selecting radio buttons, clicking checkboxes, clearing input fields, and entering text.

Starting URL: https://syntaxprojects.com/selenium_commands_selector-homework.php

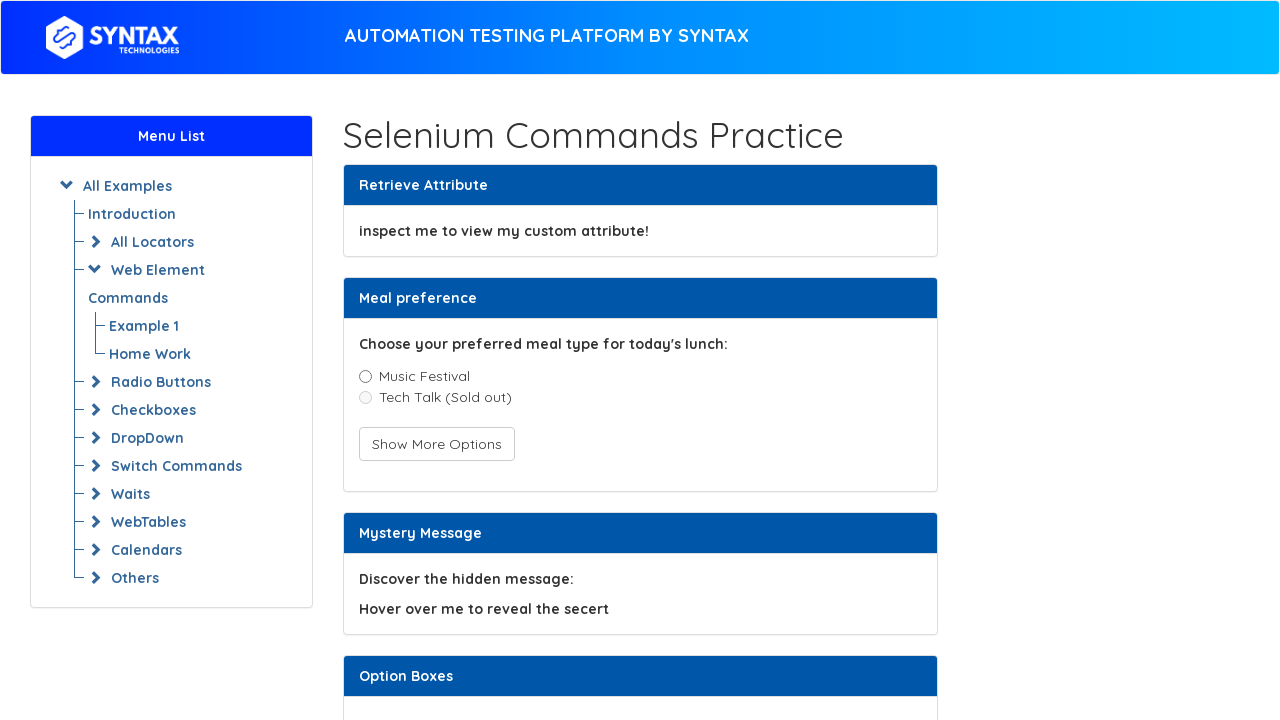

Clicked 'Show More Options' button at (436, 444) on xpath=//button[contains(text(),'Show More Options')]
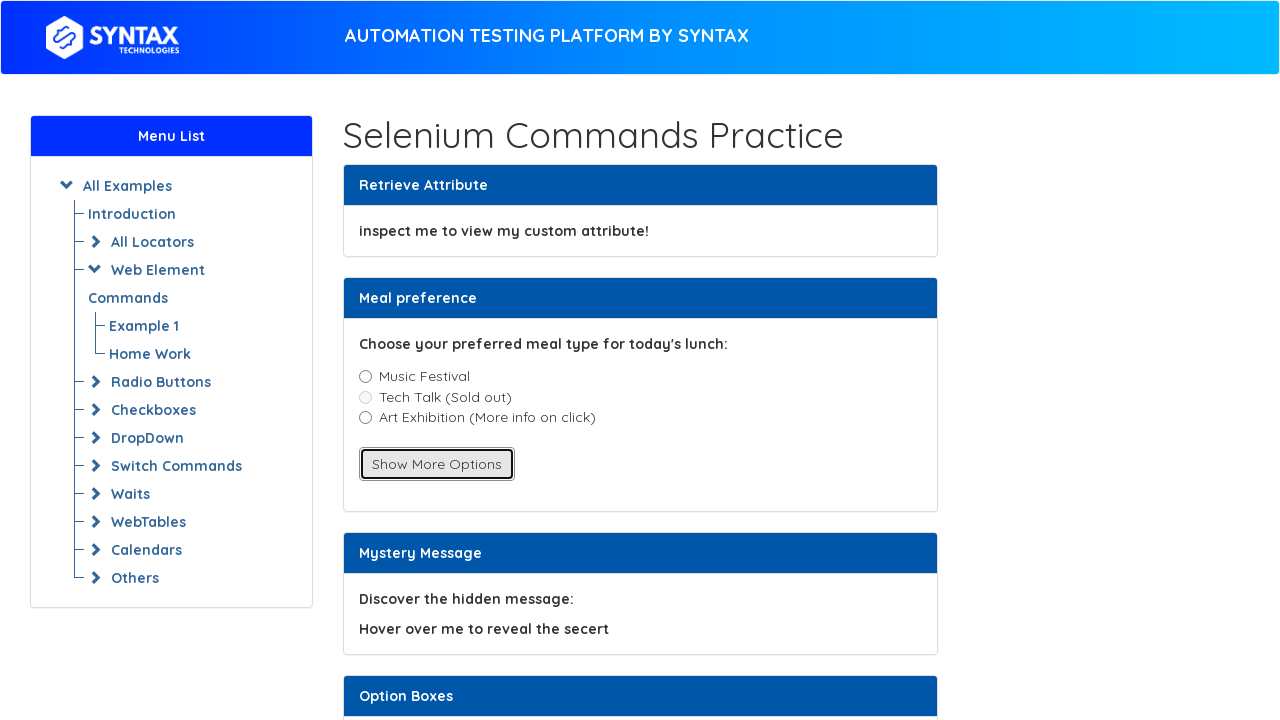

Selected the third MealRadio option at (365, 418) on (//input[@name='MealRadio'])[3]
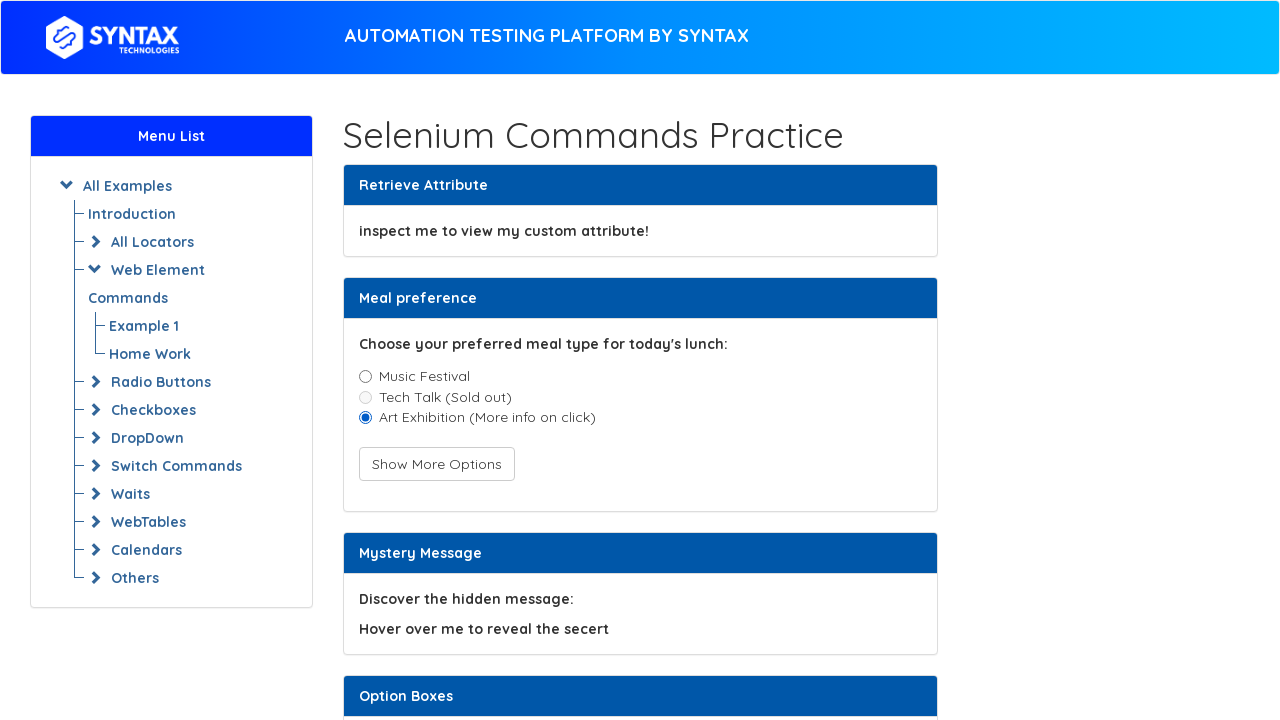

Clicked the first checkbox at (365, 361) on input[value='CheckboxFirst']
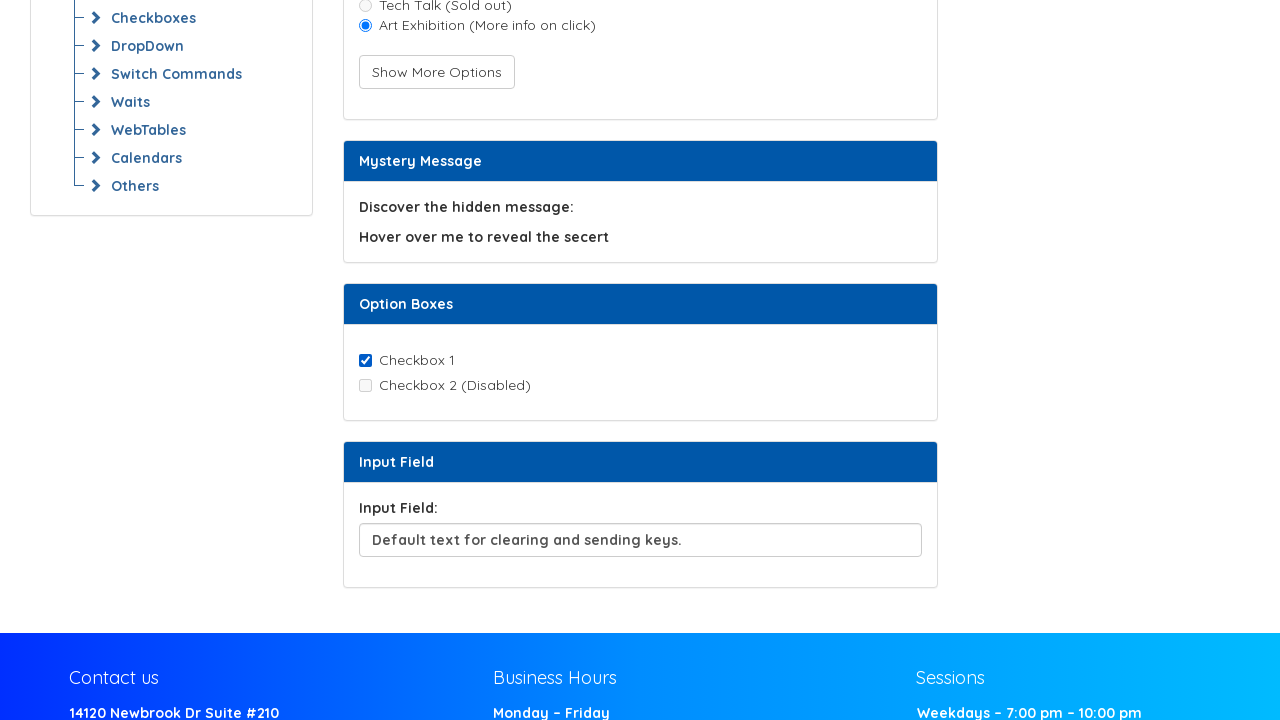

Cleared the text input field on input.form-control
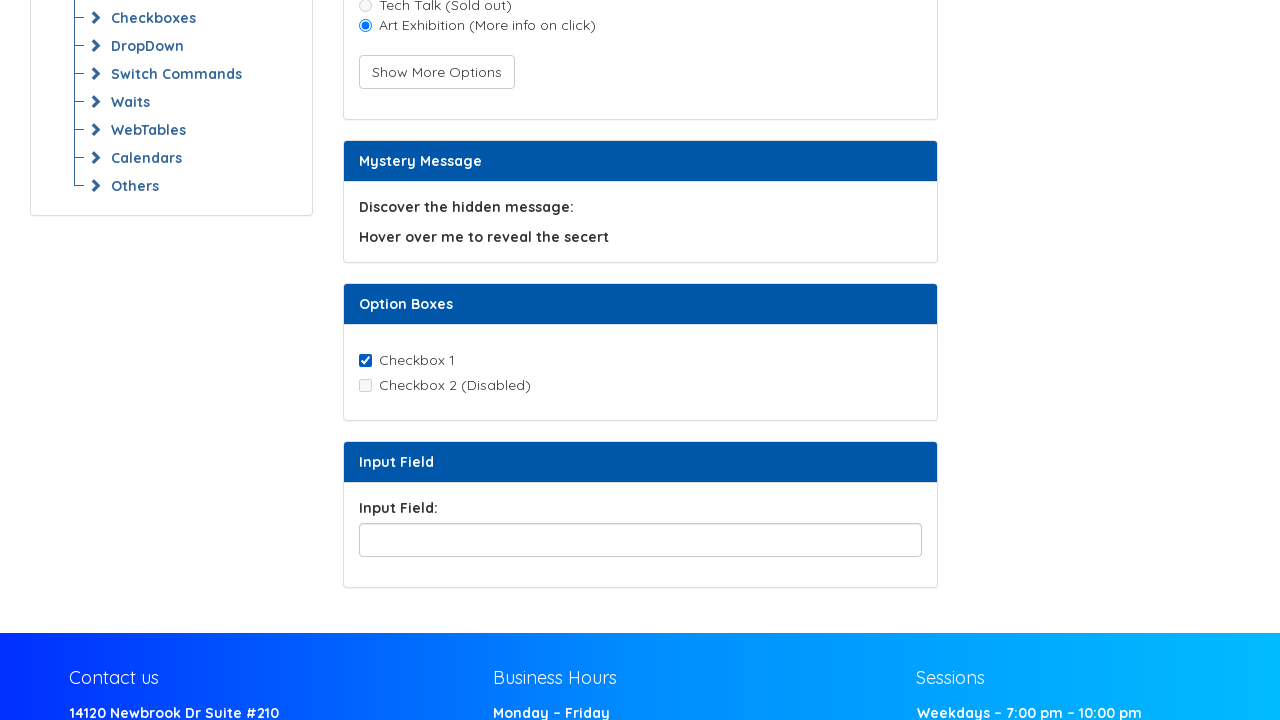

Entered custom text 'here is the custom text entered' in the text input field on input[type='text']
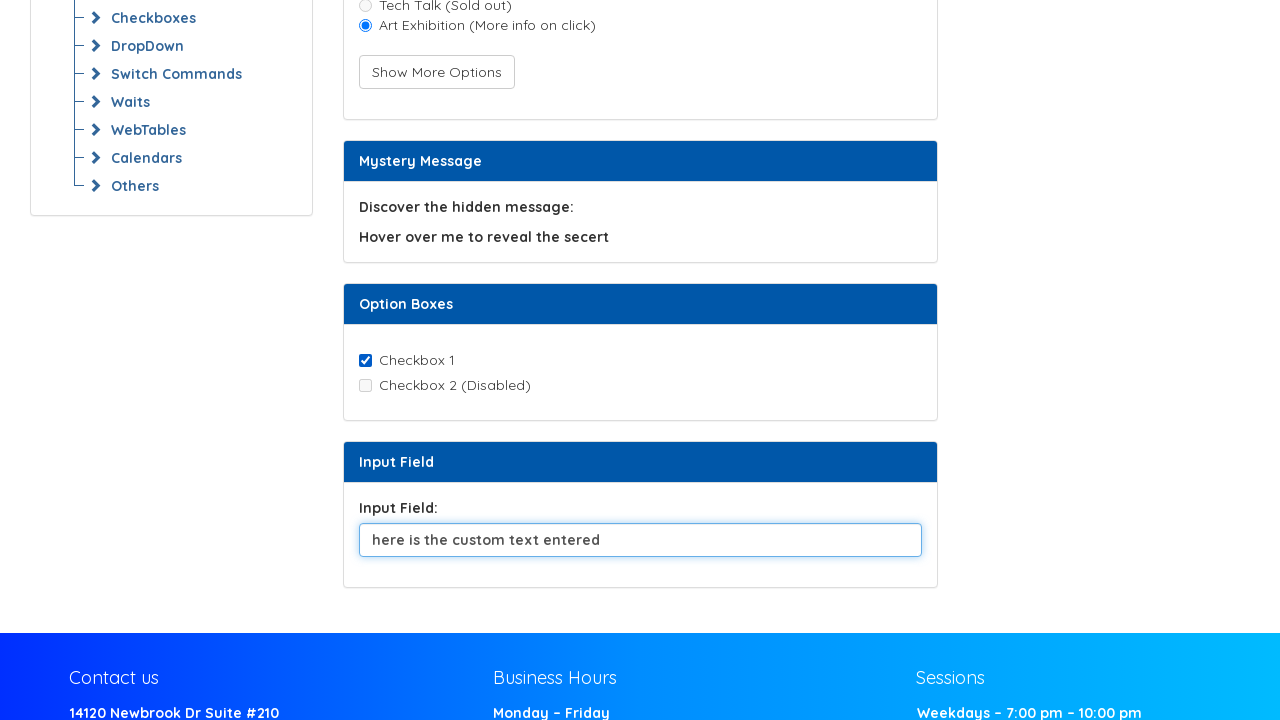

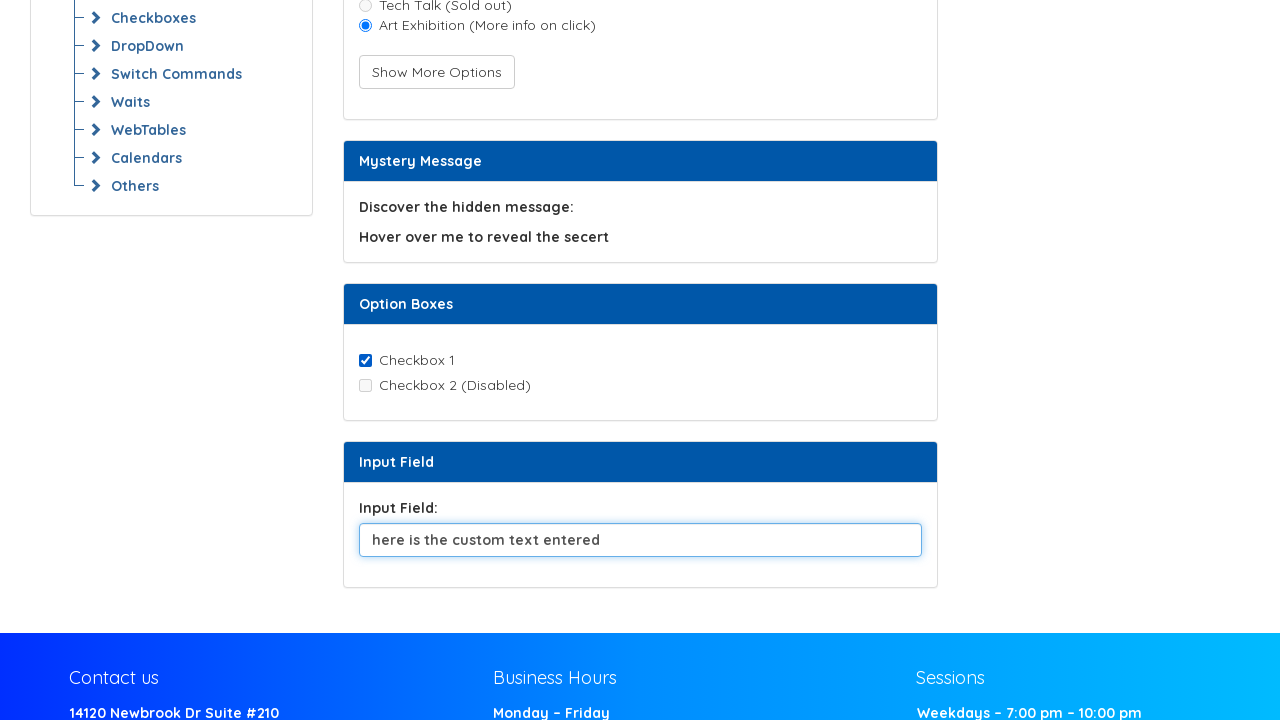